Tests that the login form page has the correct title "Selenium: Login Form"

Starting URL: https://training-support.net/webelements/login-form

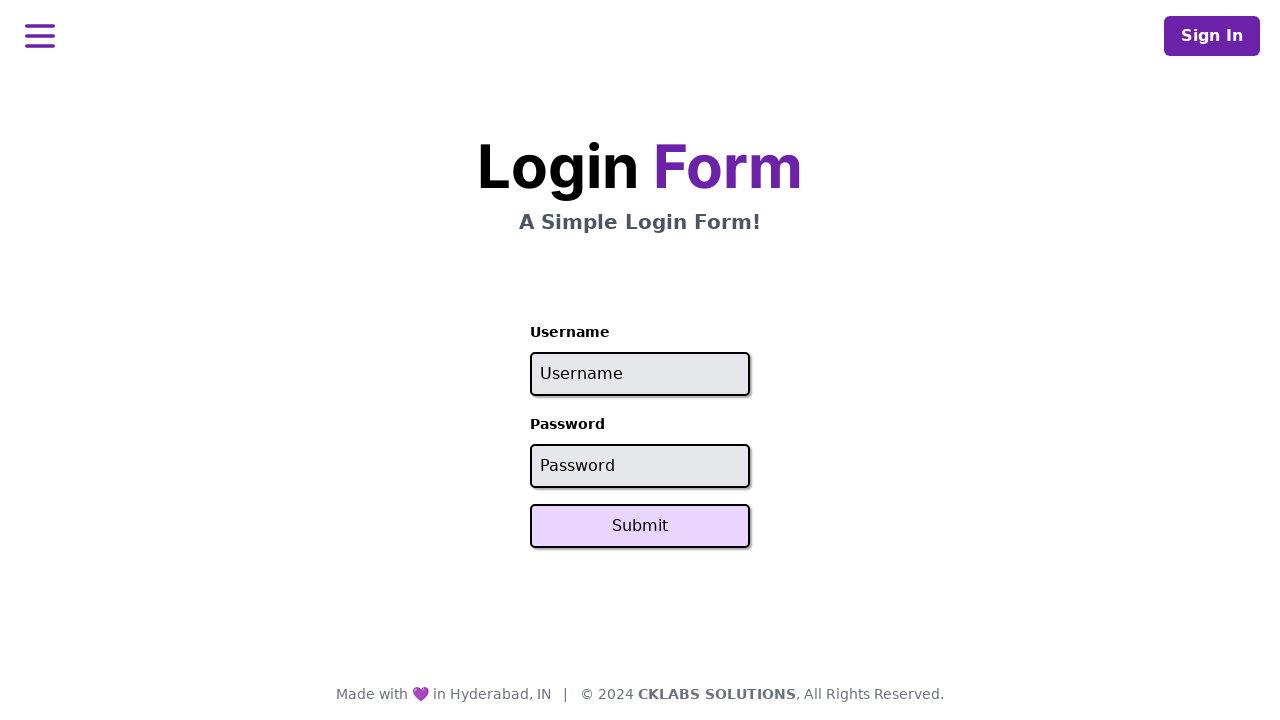

Navigated to login form page
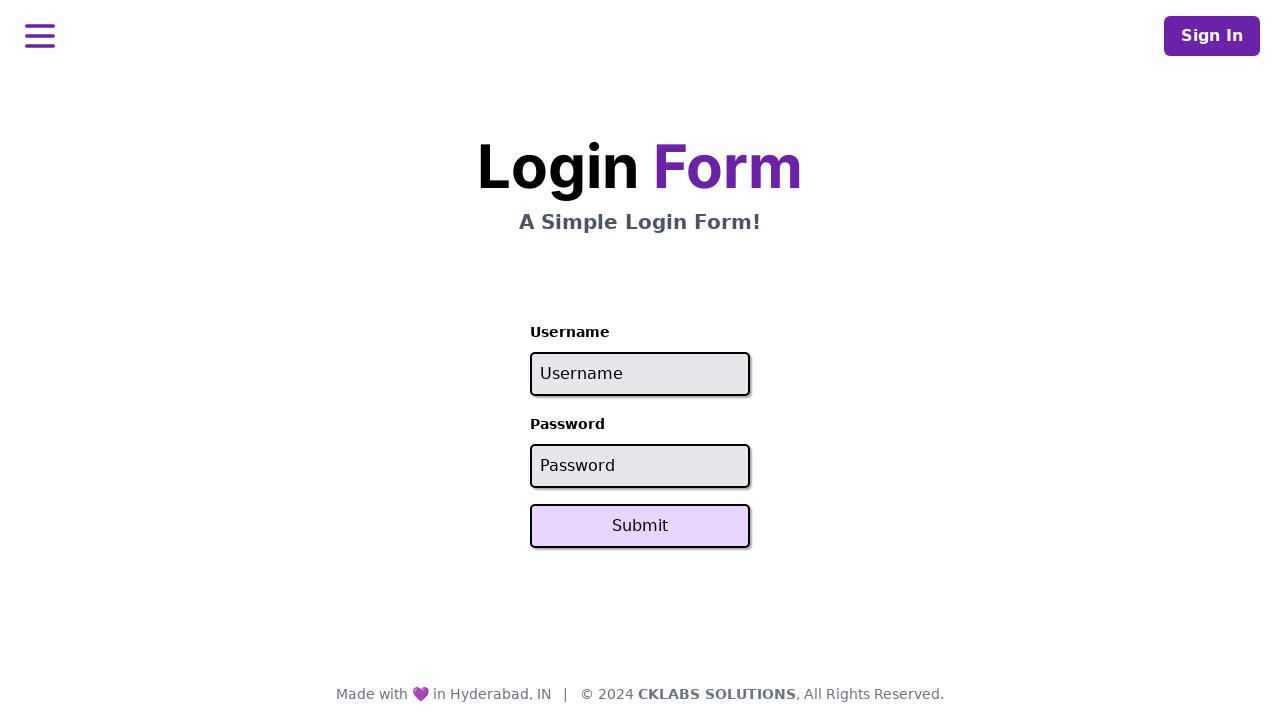

Verified page title is 'Selenium: Login Form'
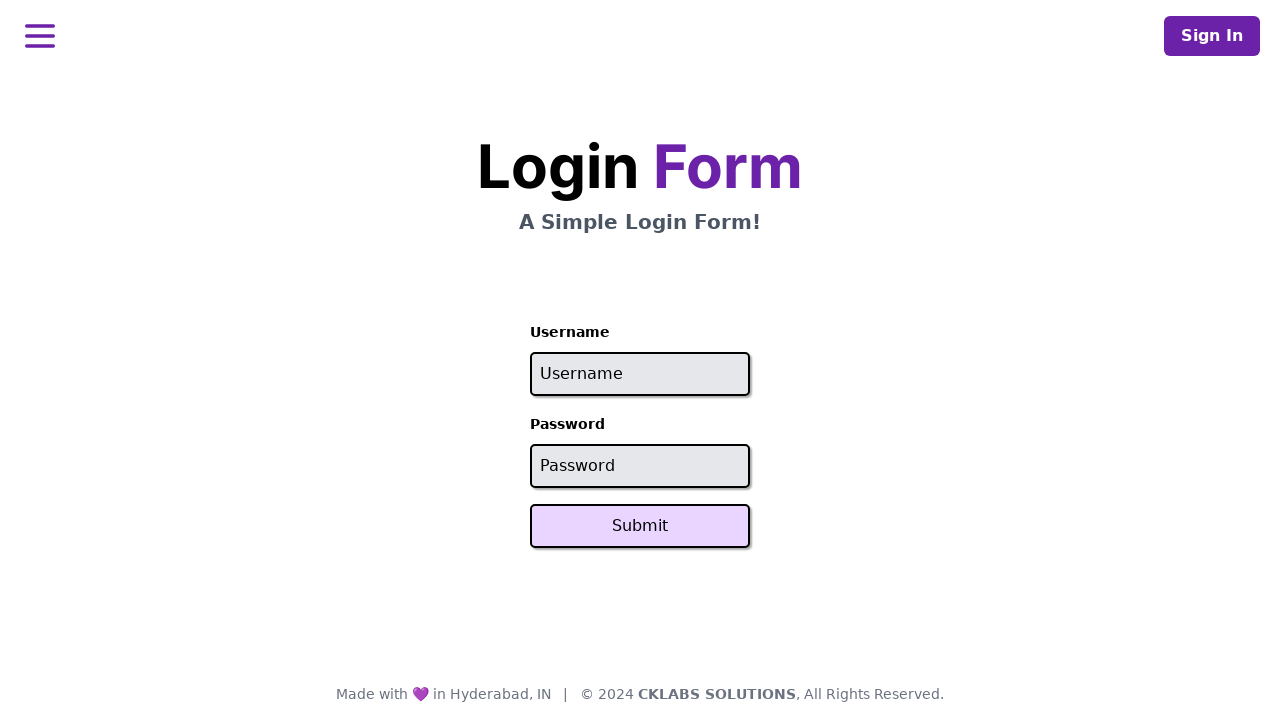

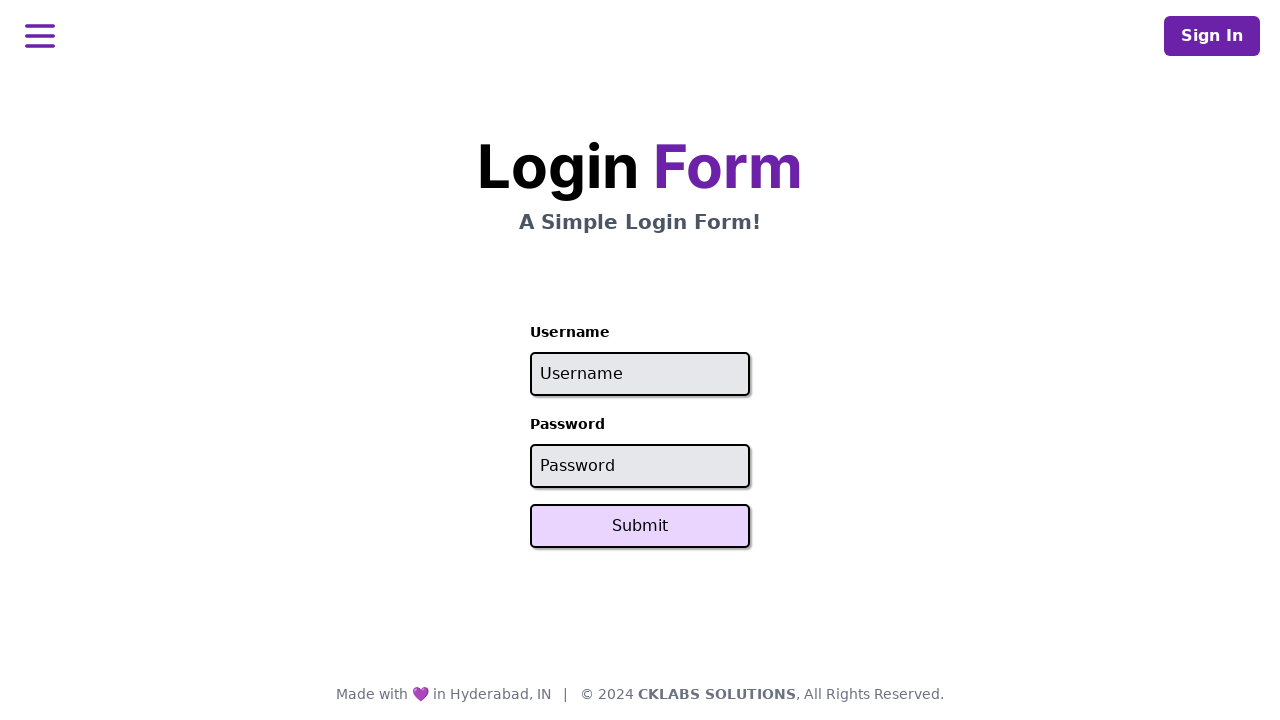